Tests navigation to the "Submit new Language" page by clicking on the link and verifying the page content

Starting URL: https://www.99-bottles-of-beer.net/

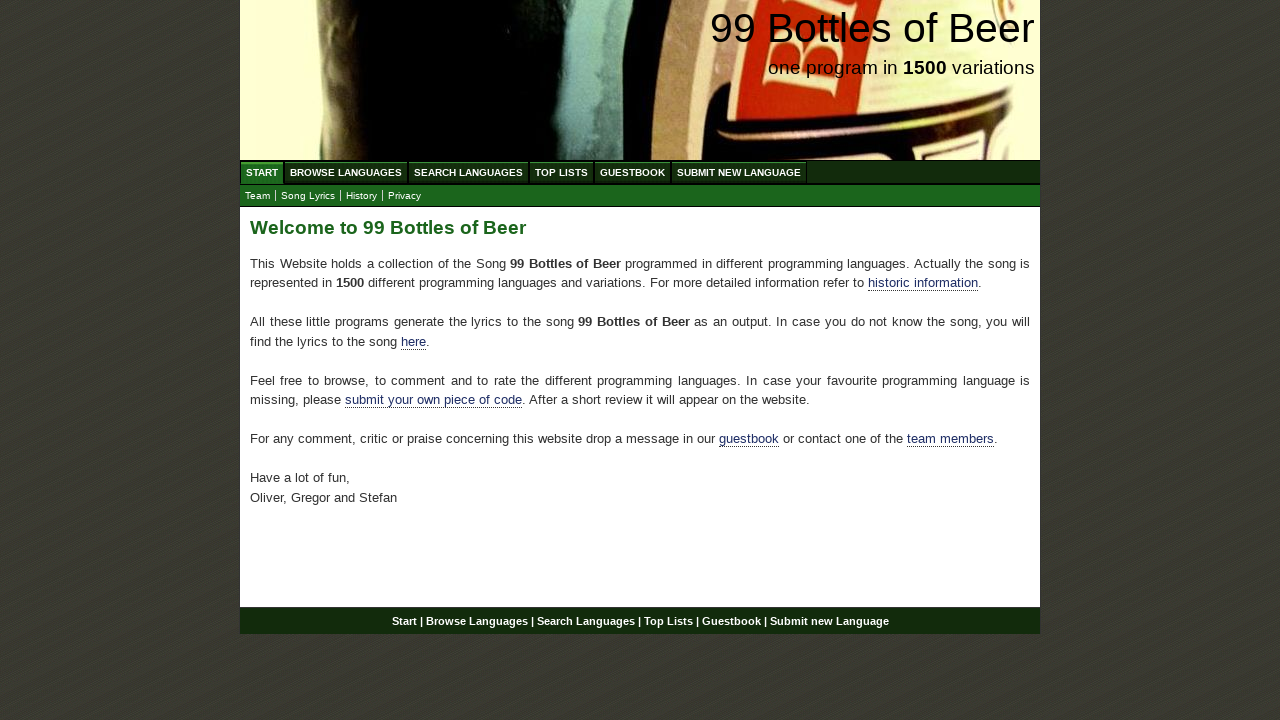

Clicked on 'Submit new Language' link at (739, 172) on text=Submit new Language
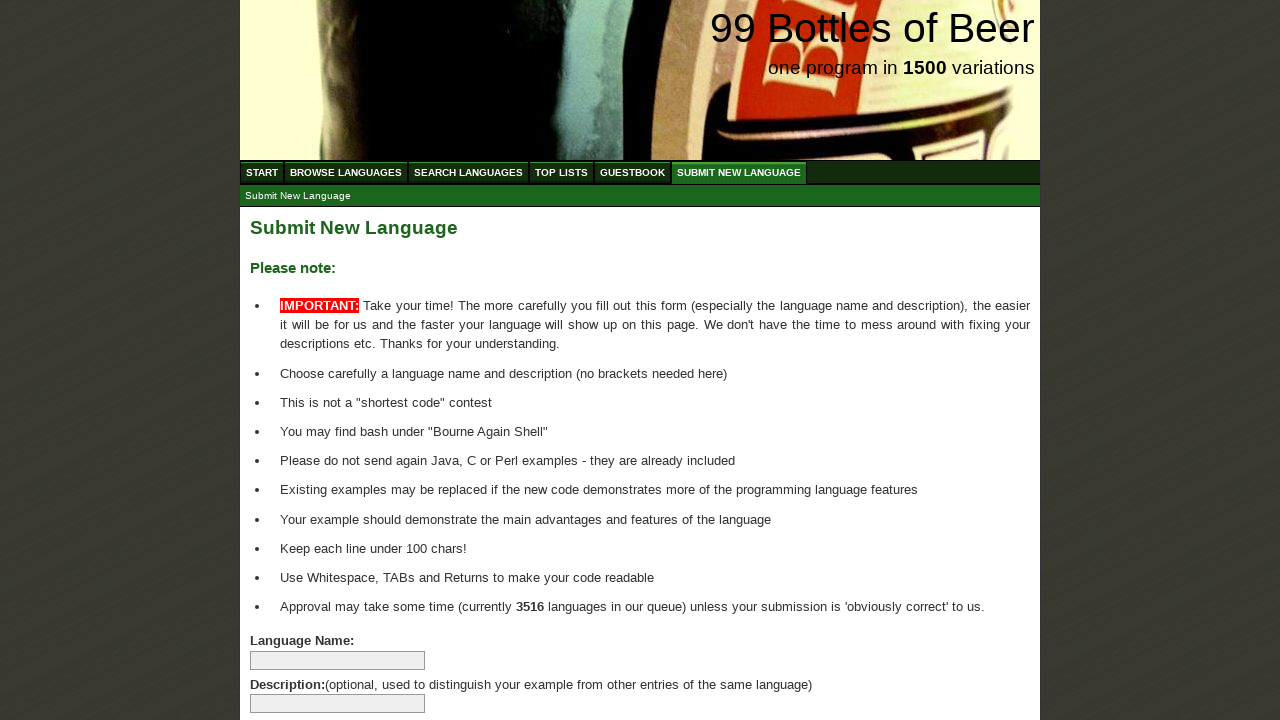

Verified 'Submit New Language' heading is present on the page
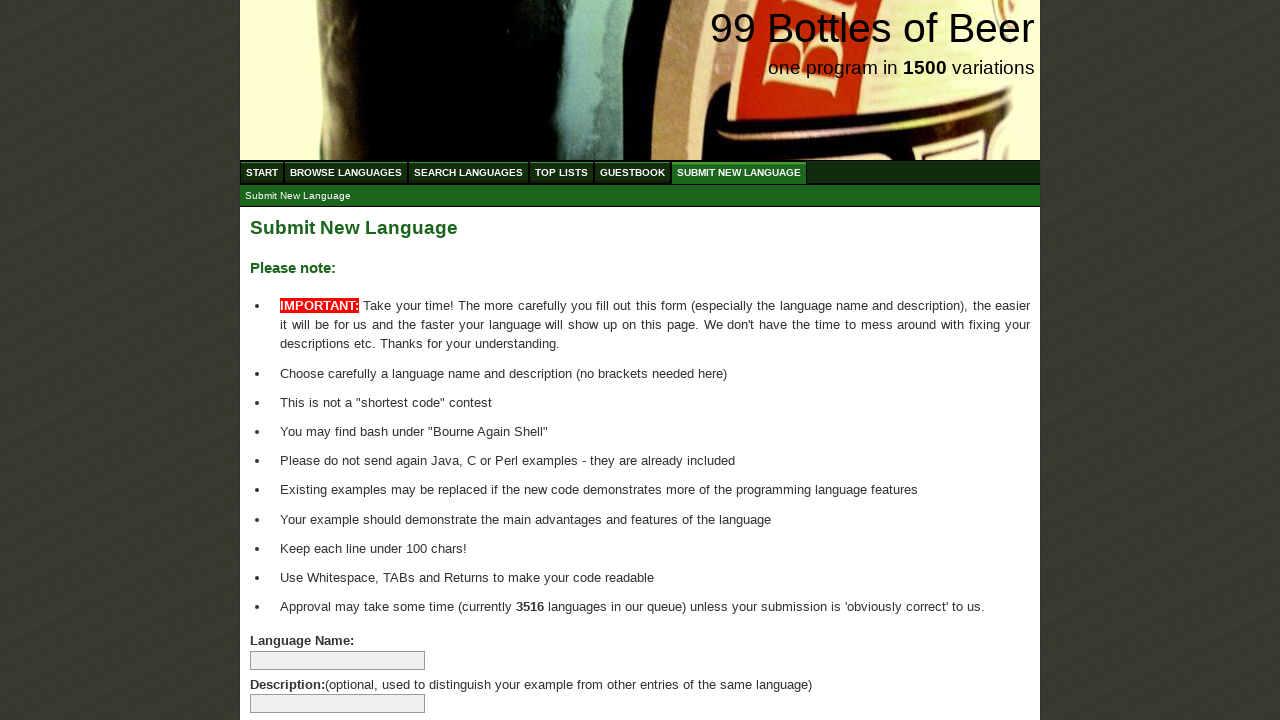

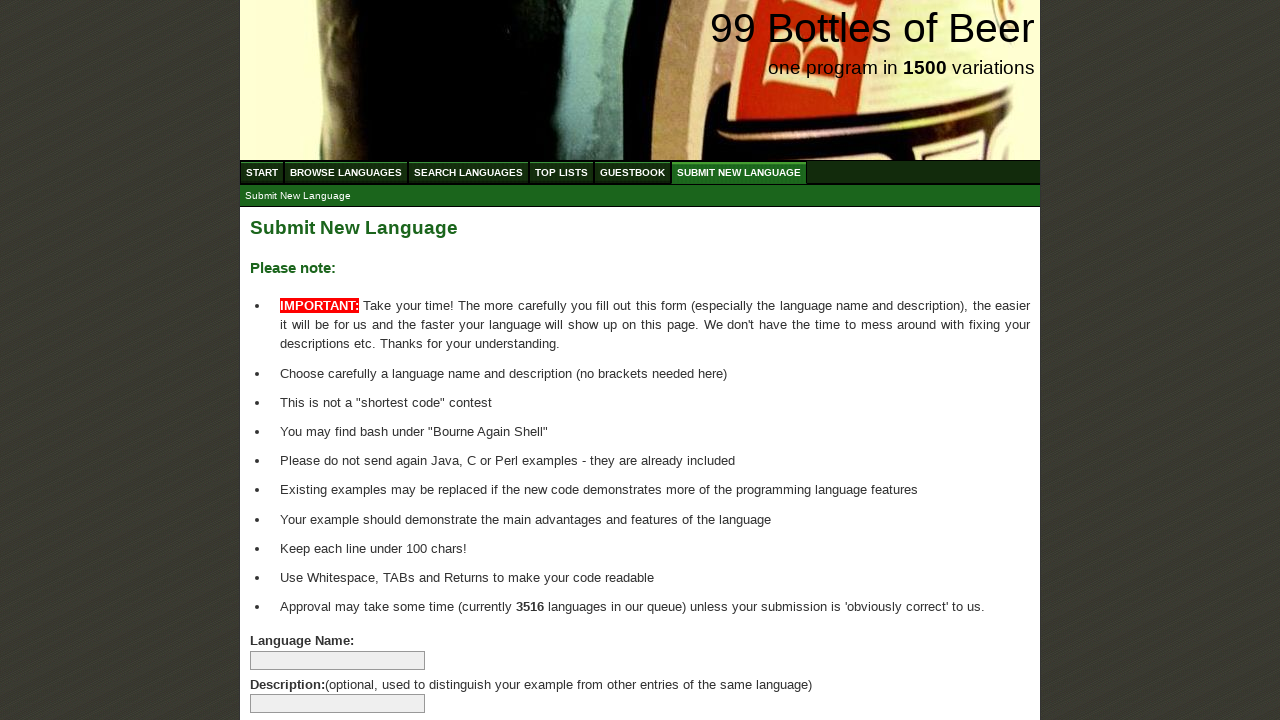